Tests interaction with iframes by locating a frame and filling a text input field within it

Starting URL: https://ui.vision/demo/webtest/frames/

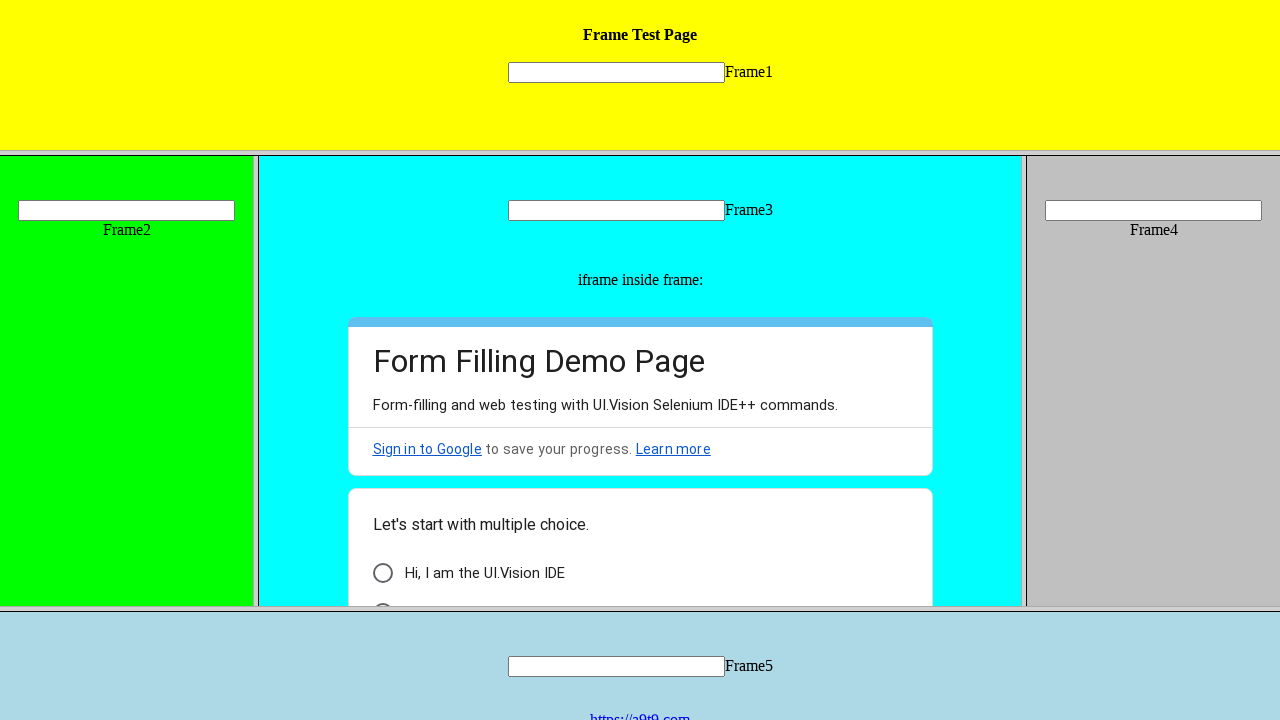

Located text input field within iframe
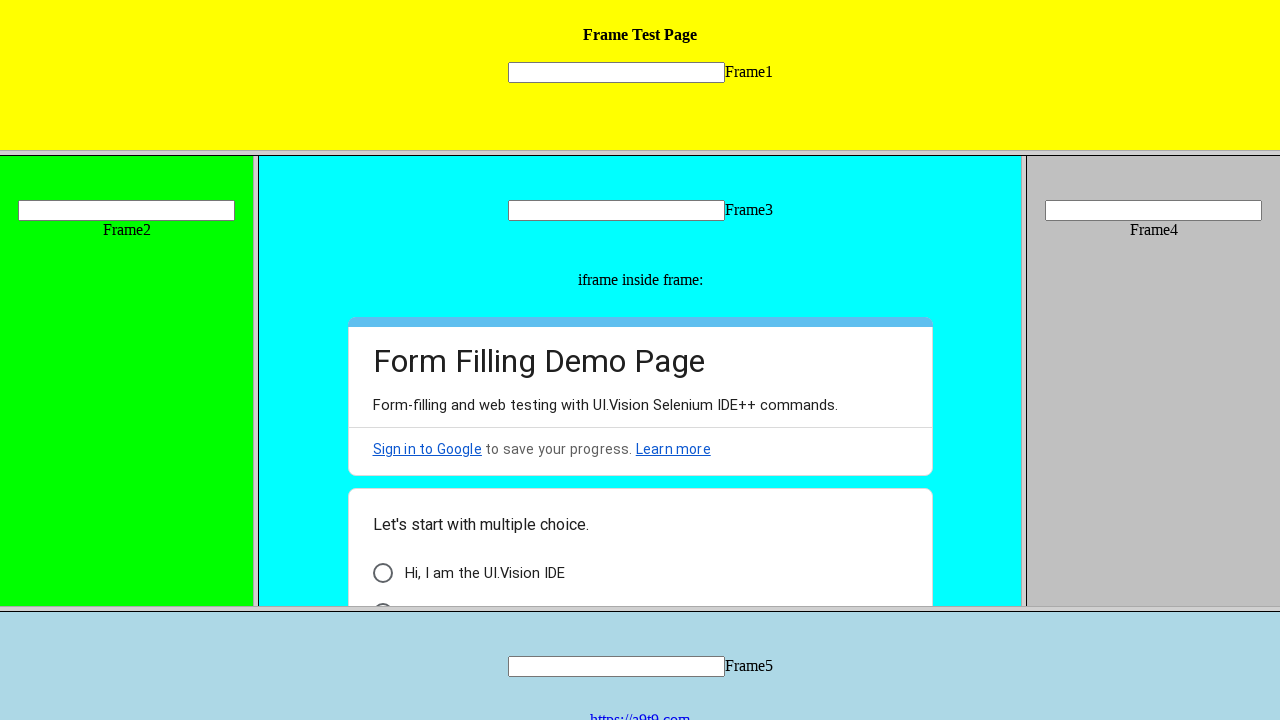

Filled iframe text field with 'Hello, TestUser' on frame[src="frame_1.html"] >> internal:control=enter-frame >> [name='mytext1']
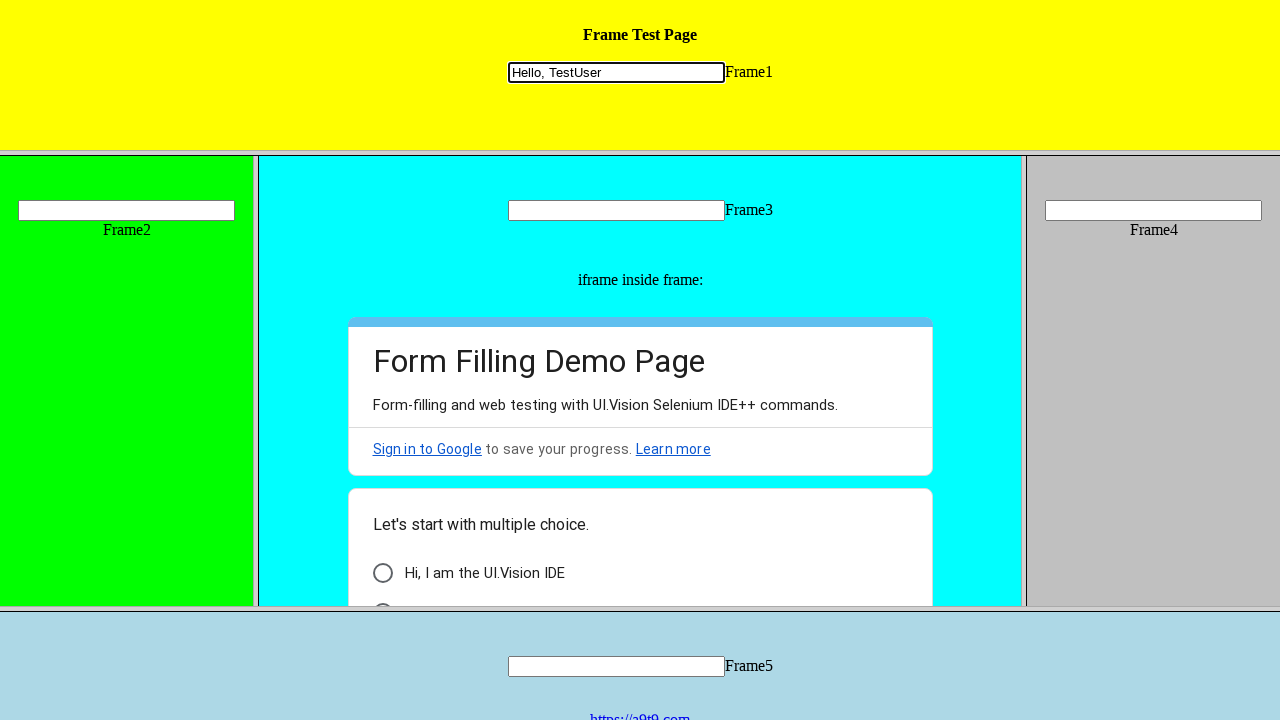

Waited 1000ms for action to complete
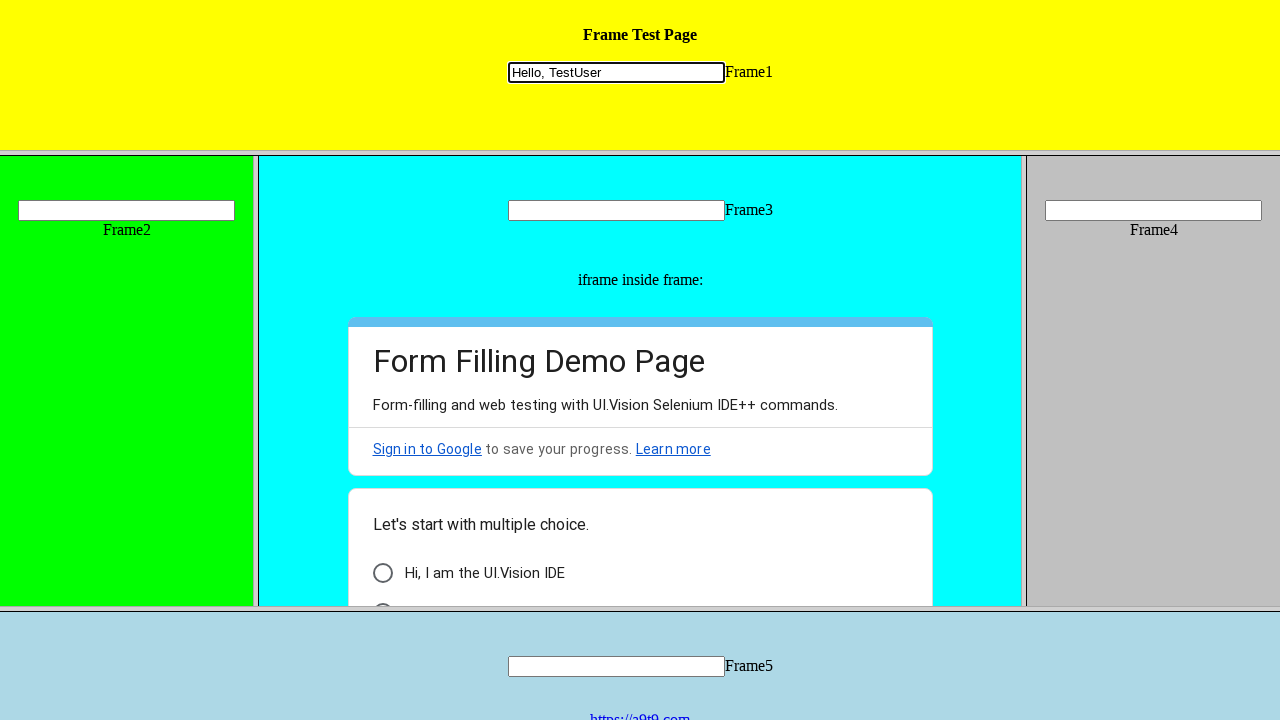

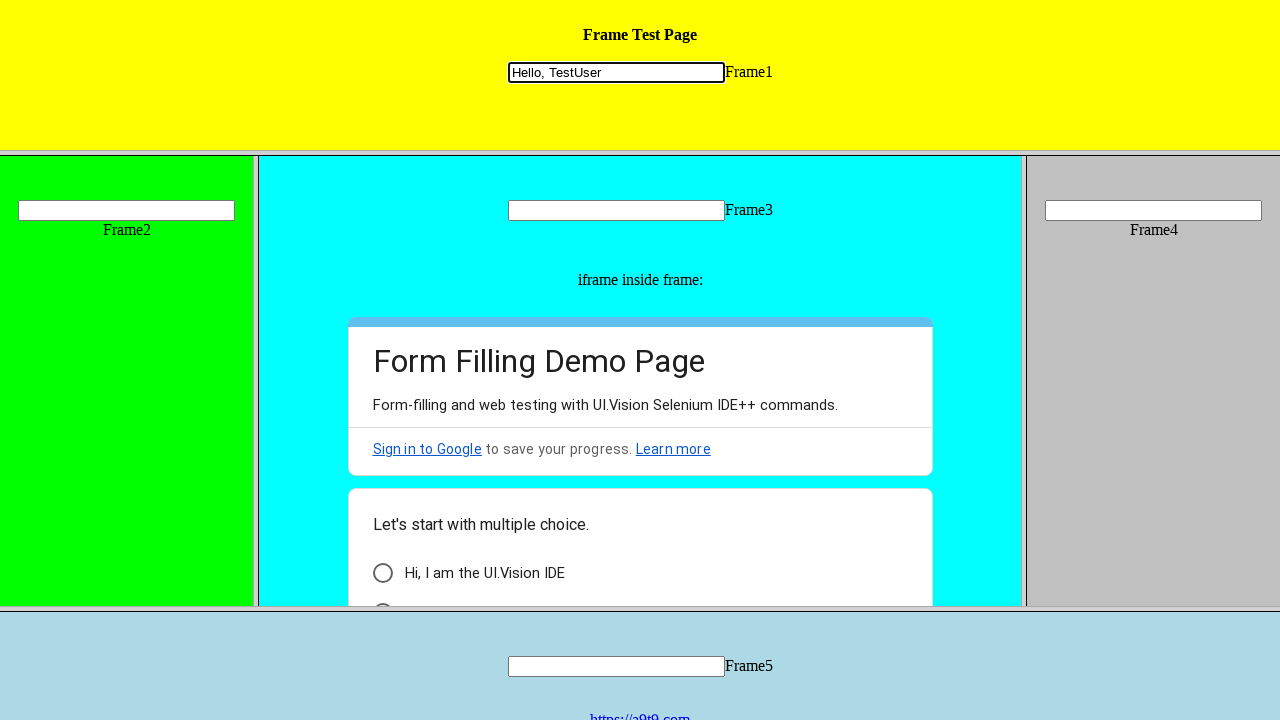